Navigates to the DemoQA web tables page and clicks on an input element with autocomplete disabled

Starting URL: https://demoqa.com/webtables/

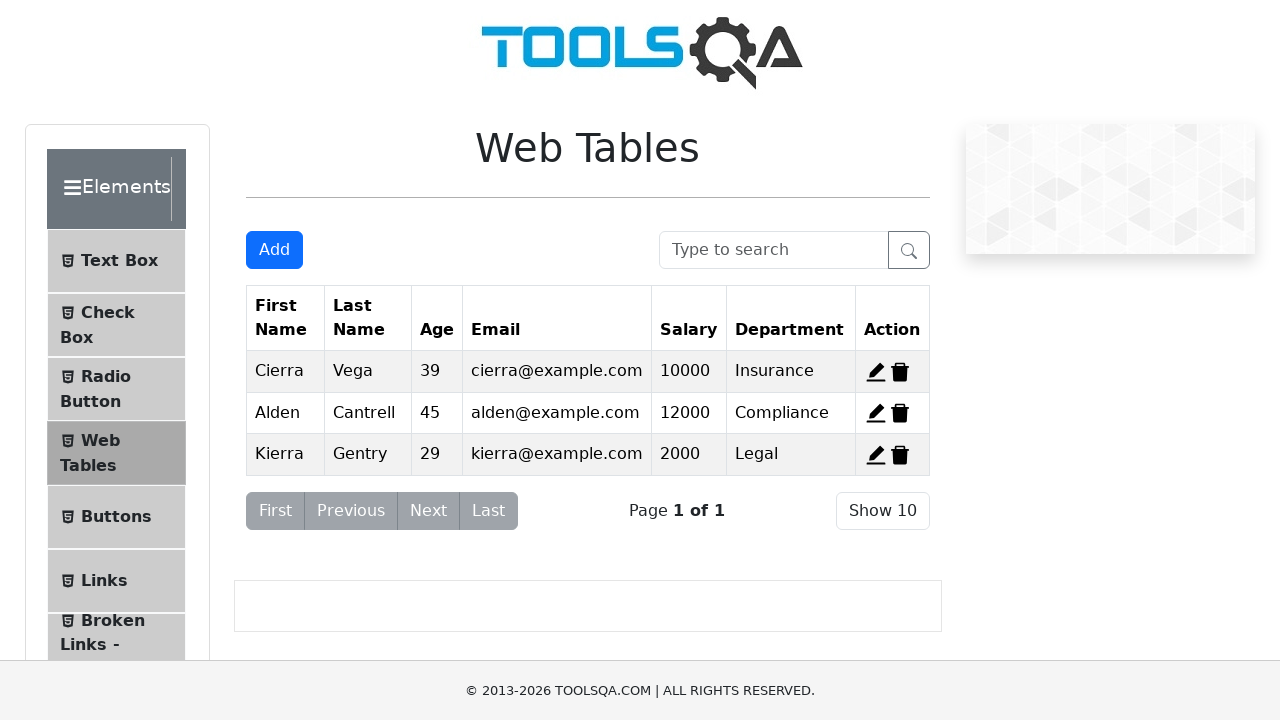

Navigated to DemoQA web tables page
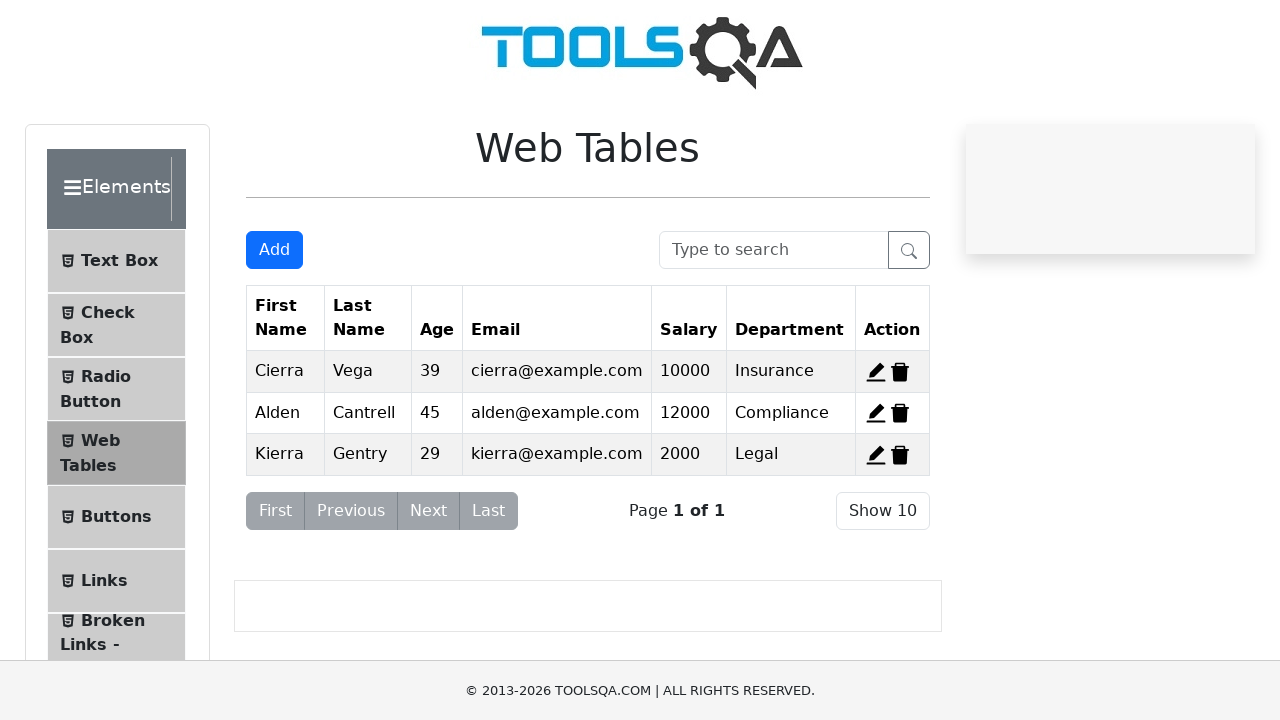

Clicked on input element with autocomplete disabled at (774, 250) on xpath=//*[@autocomplete='off']
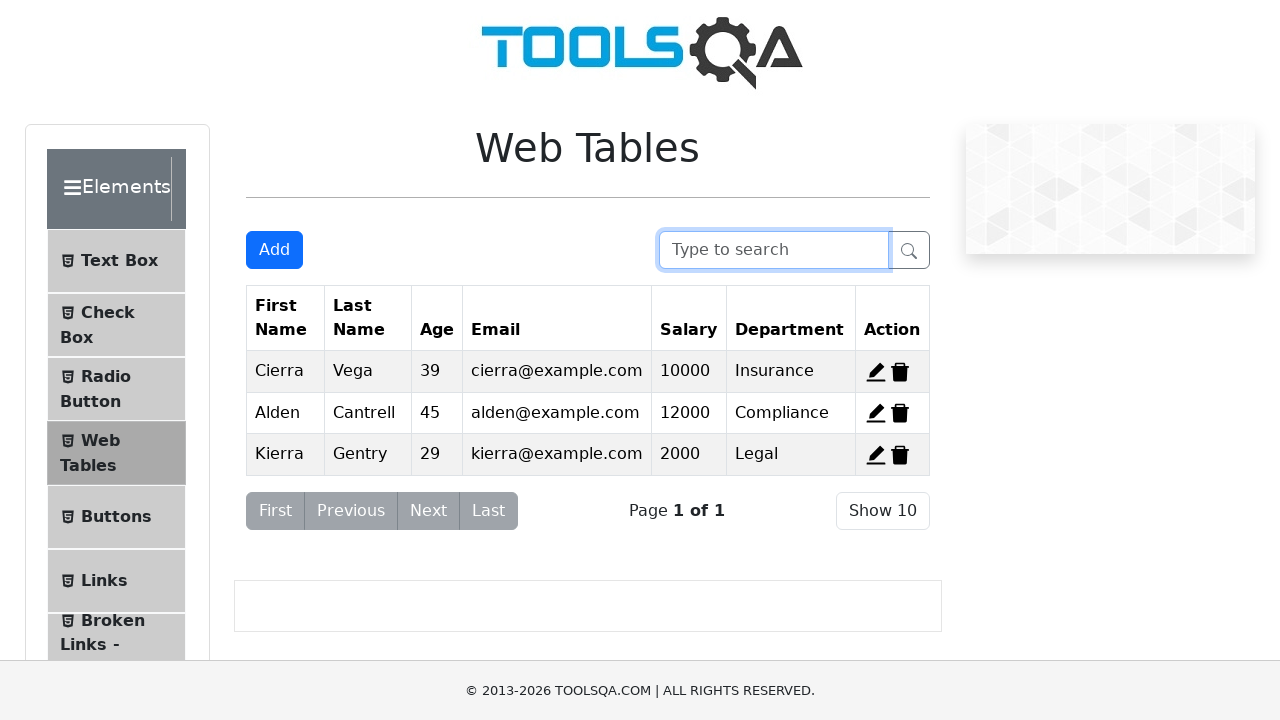

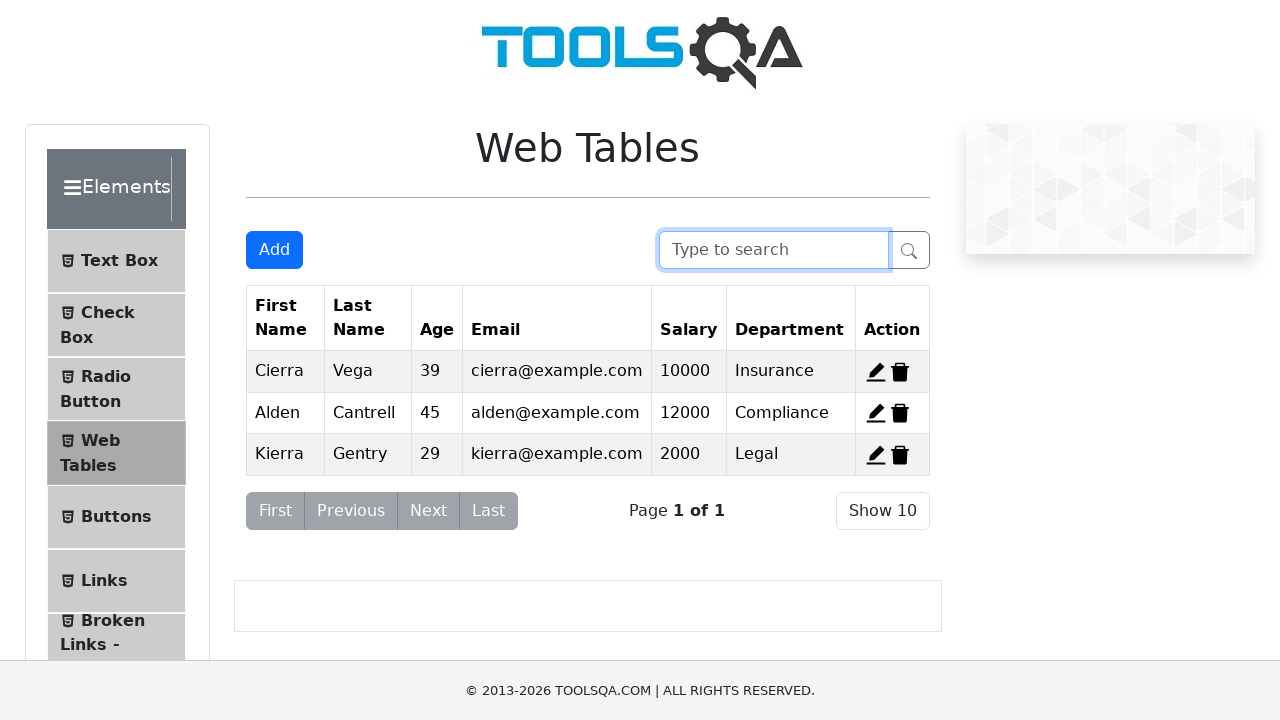